Tests that entering a duplicate OIB (tax ID) number displays an error message indicating the user already exists

Starting URL: https://www.apartmanija.hr/oglasavanje-smjestaja

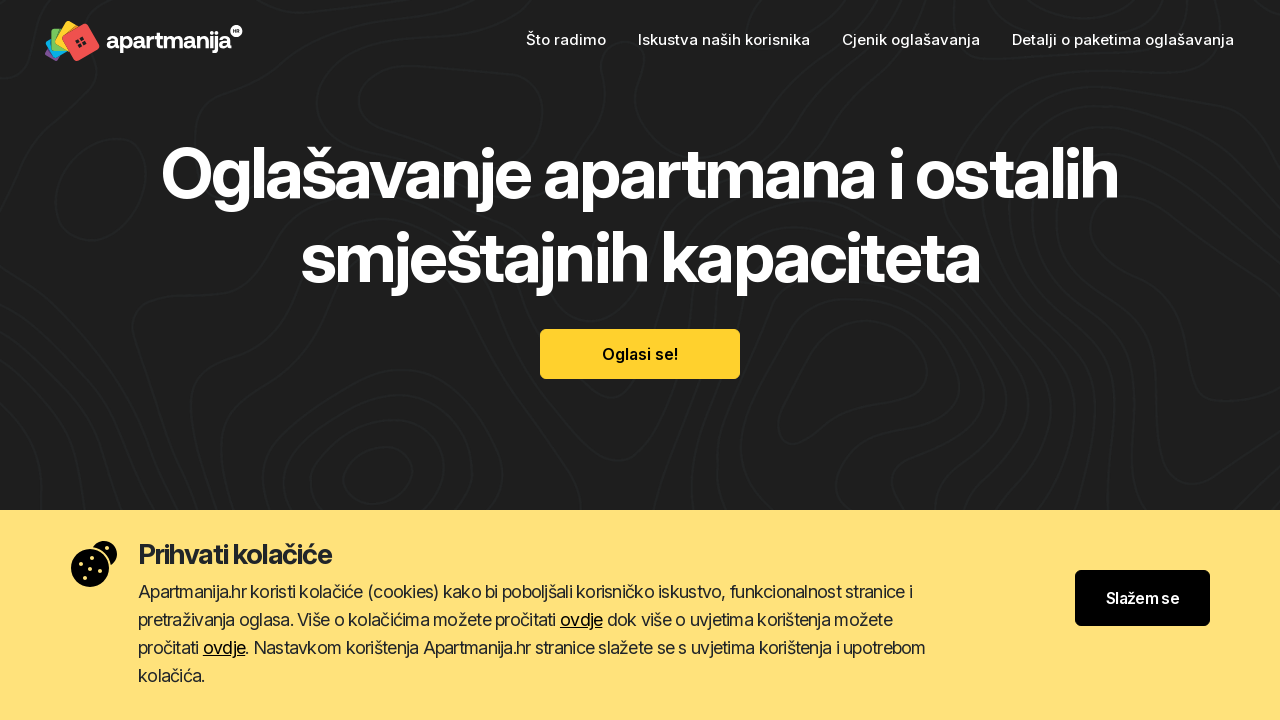

Navigated to apartment listing page
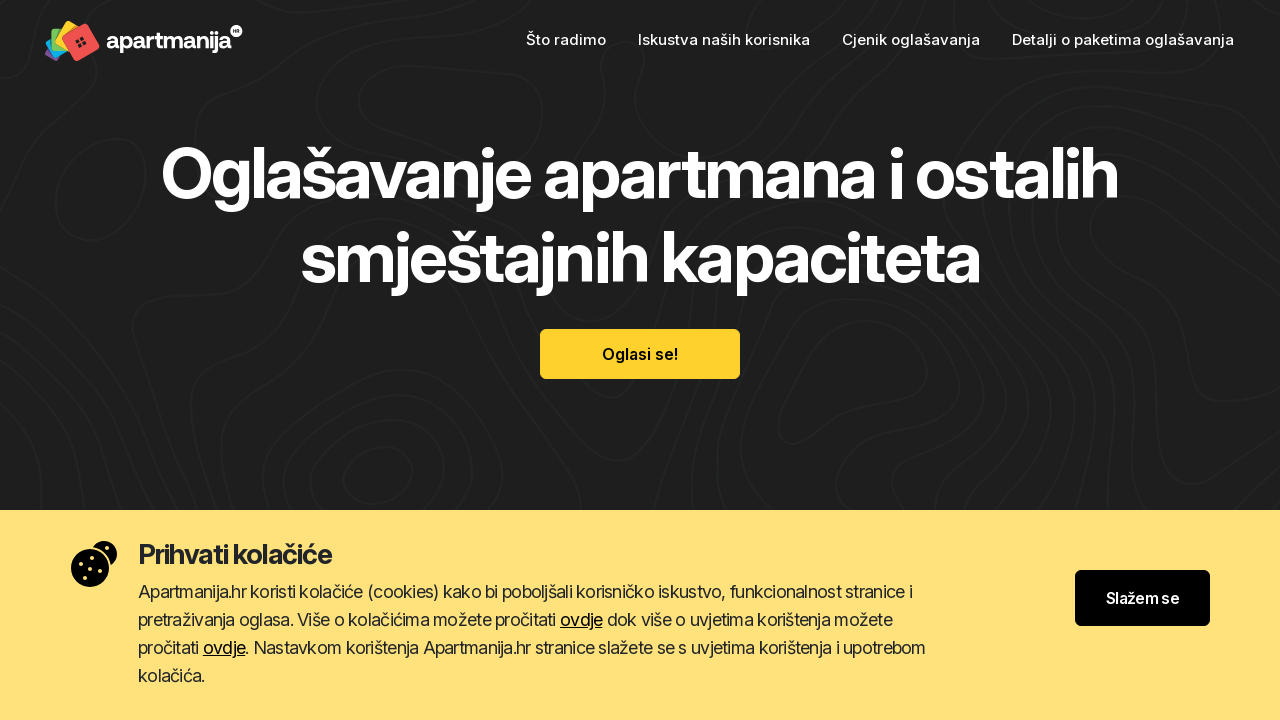

Scrolled OIB input field into view
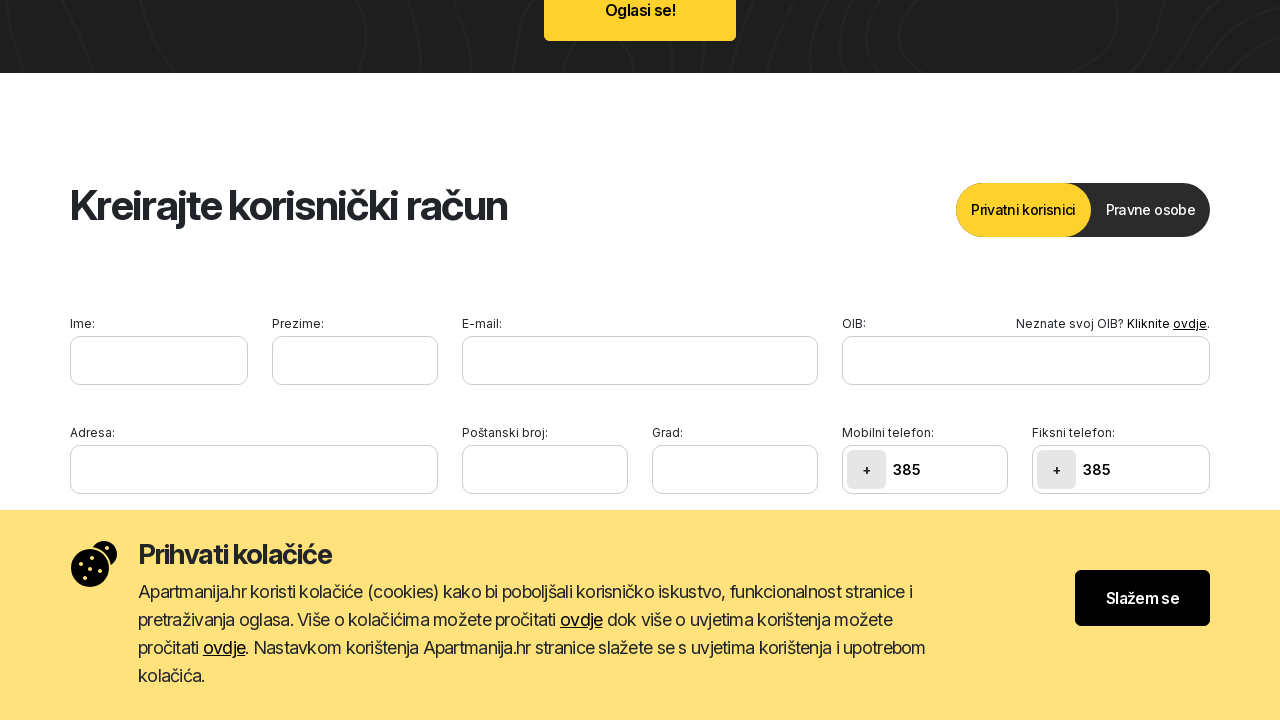

Entered duplicate OIB number '34562345678' on #oib
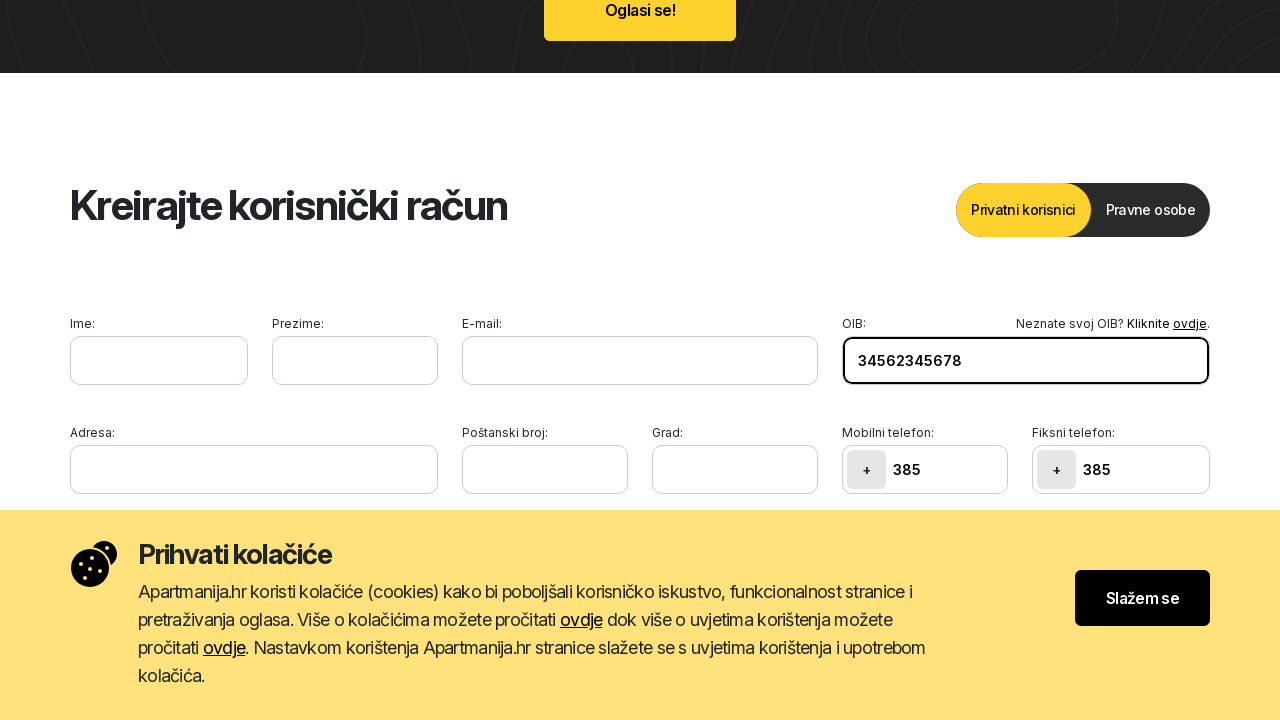

Clicked email field to trigger OIB validation at (640, 360) on #email
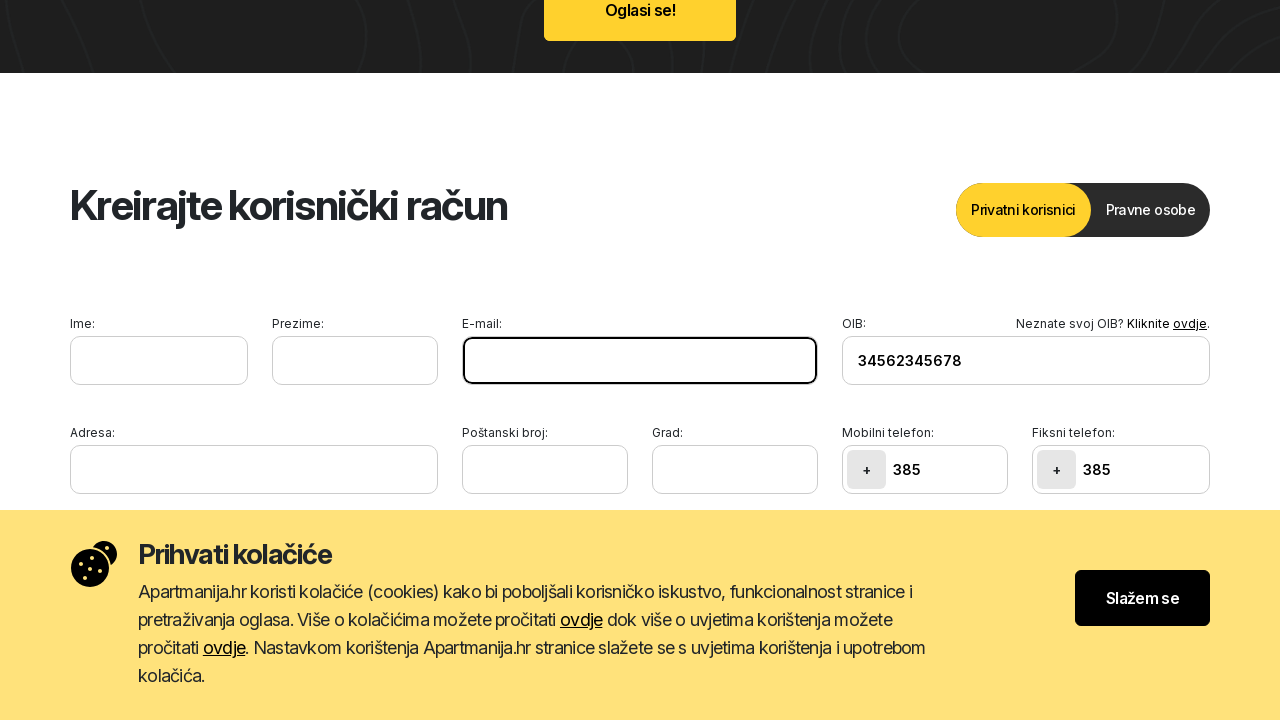

Duplicate OIB error message appeared
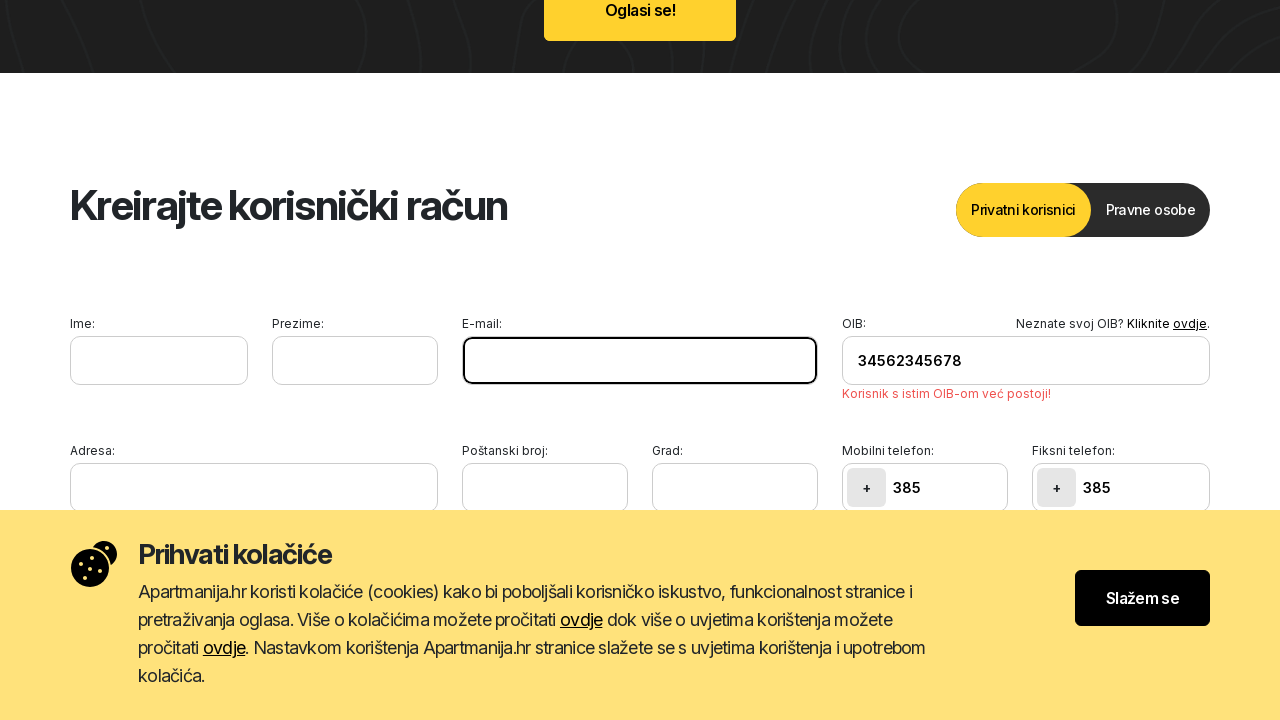

Retrieved error message text
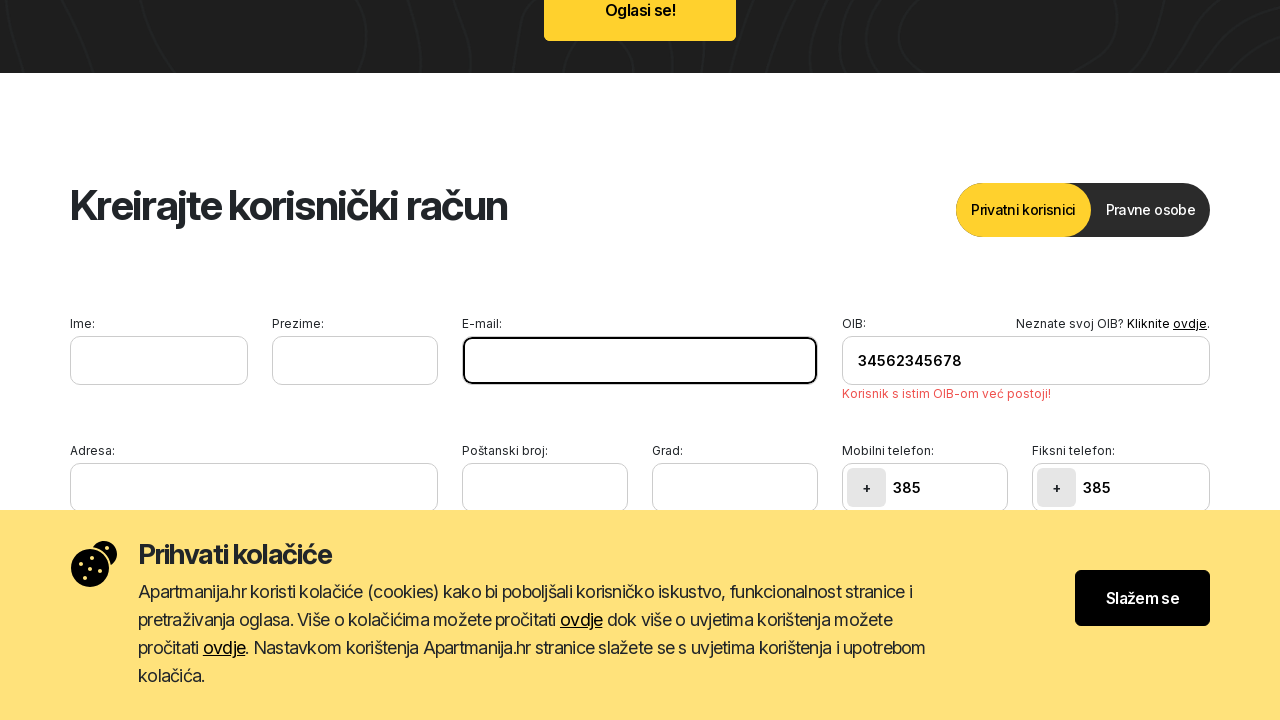

Verified error message matches expected text: 'Korisnik s istim OIB-om već postoji!'
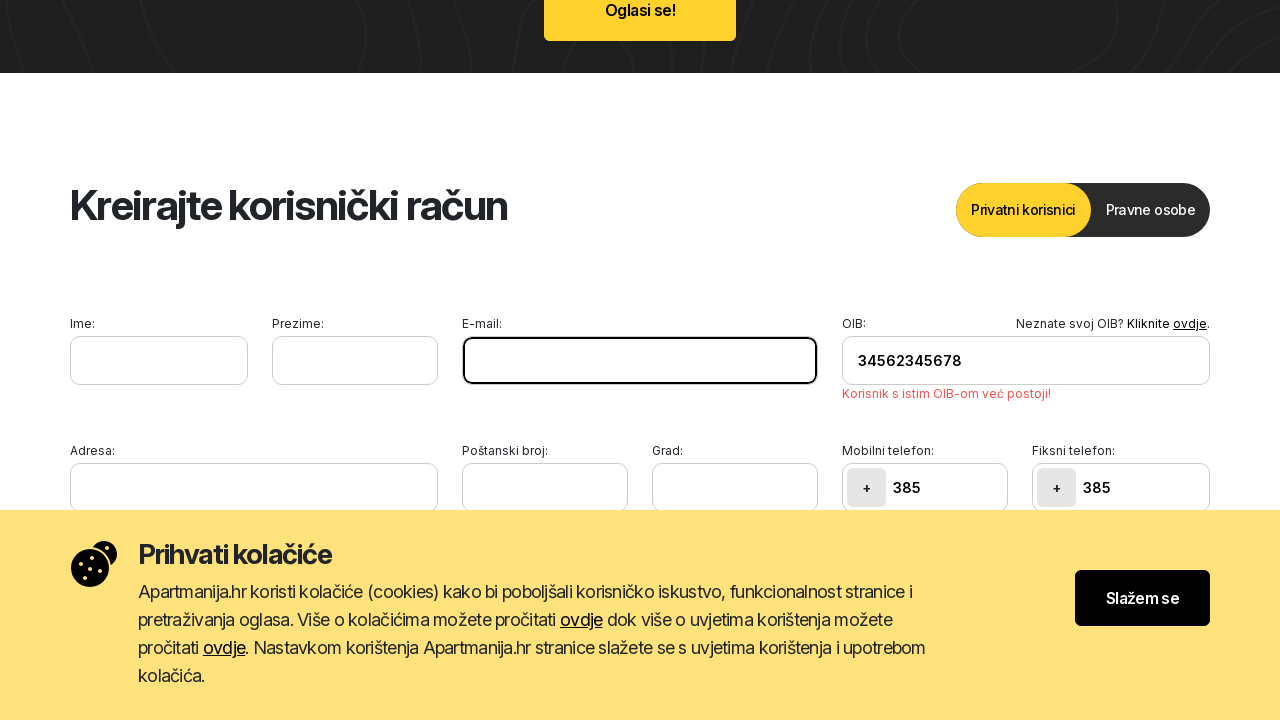

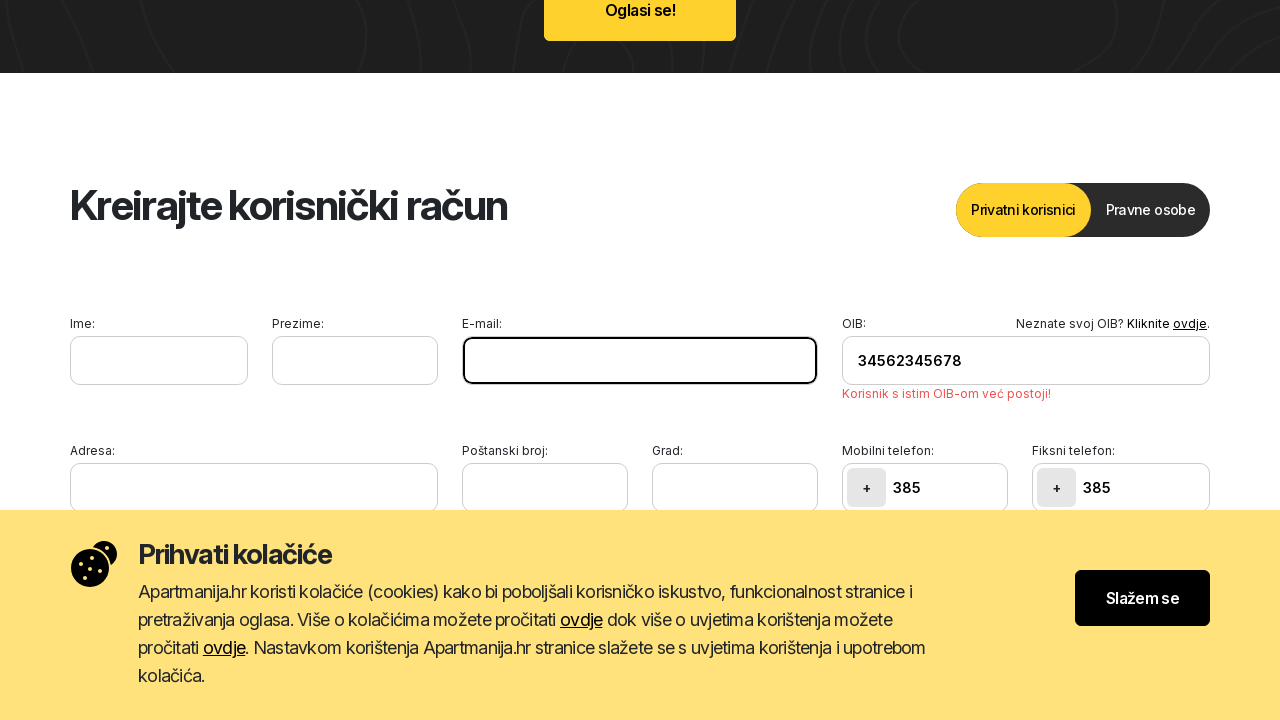